Navigates to a course automation website, clicks on the "Desafios" (Challenges) link, and verifies the presence and state of multiple buttons on the page.

Starting URL: https://cursoautomacao.netlify.app

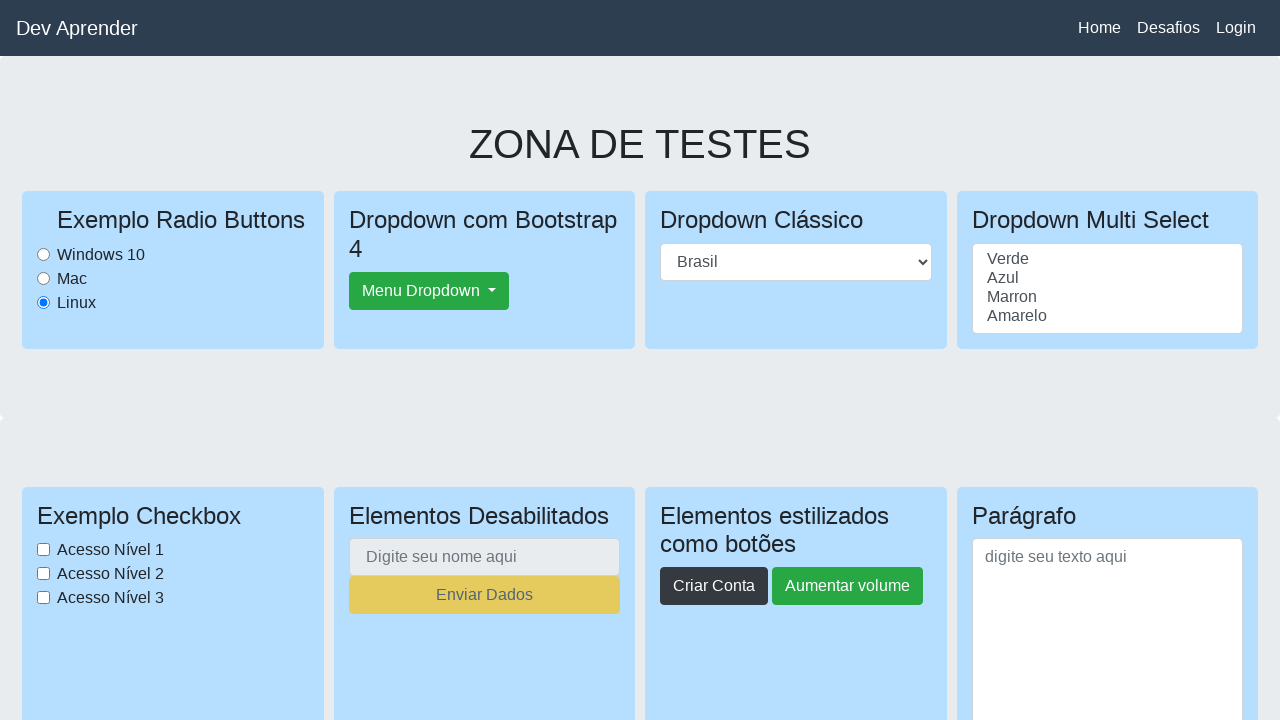

Navigated to course automation website
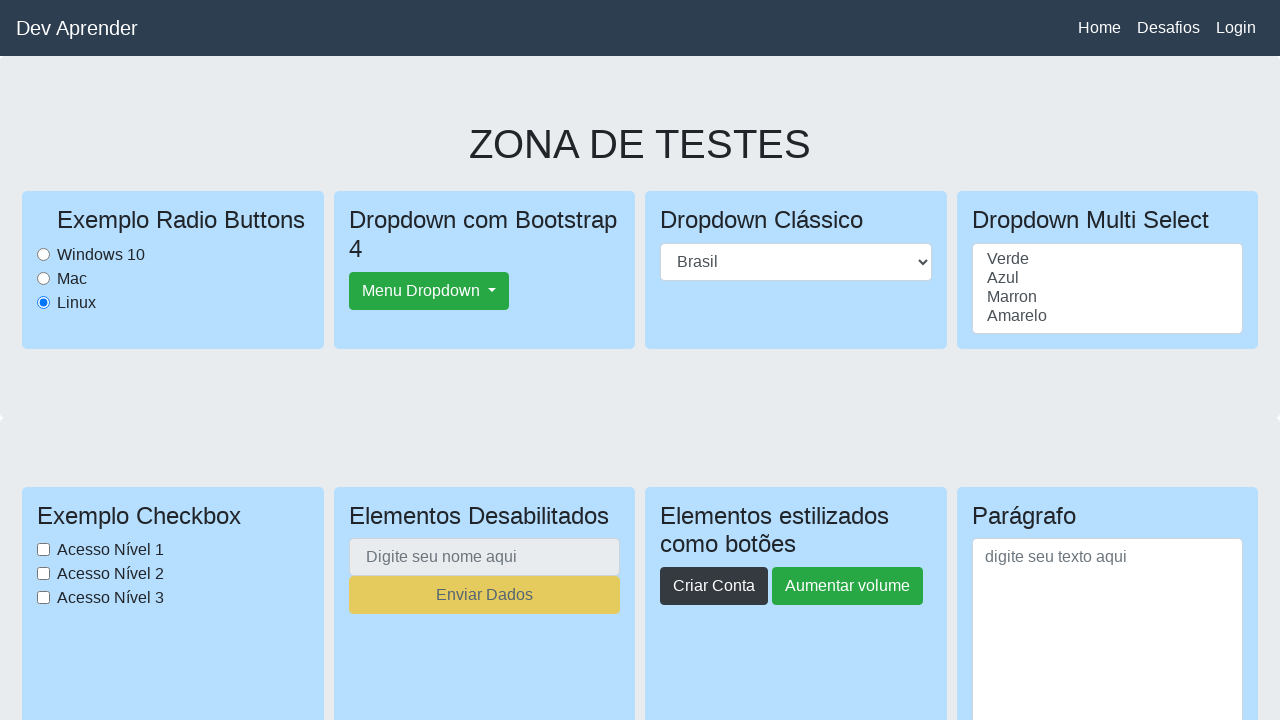

Clicked on 'Desafios' (Challenges) link at (1168, 28) on a:text('Desafios')
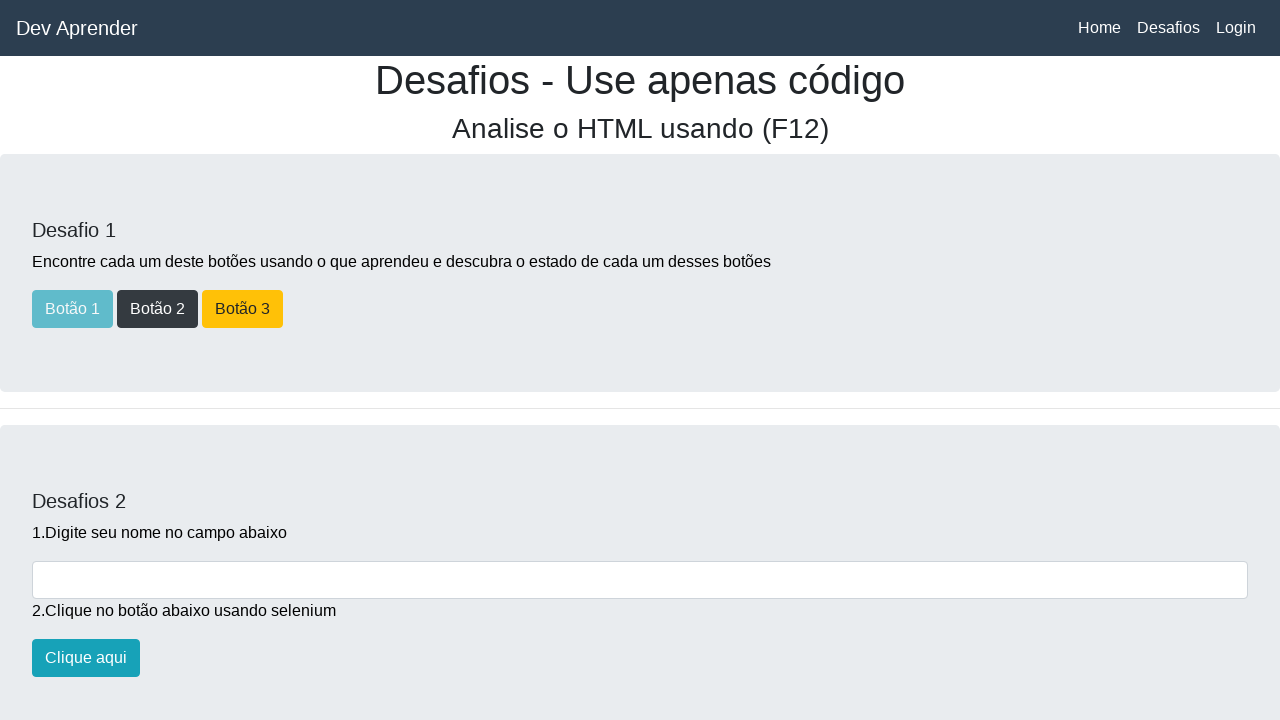

Button 1 loaded and is present
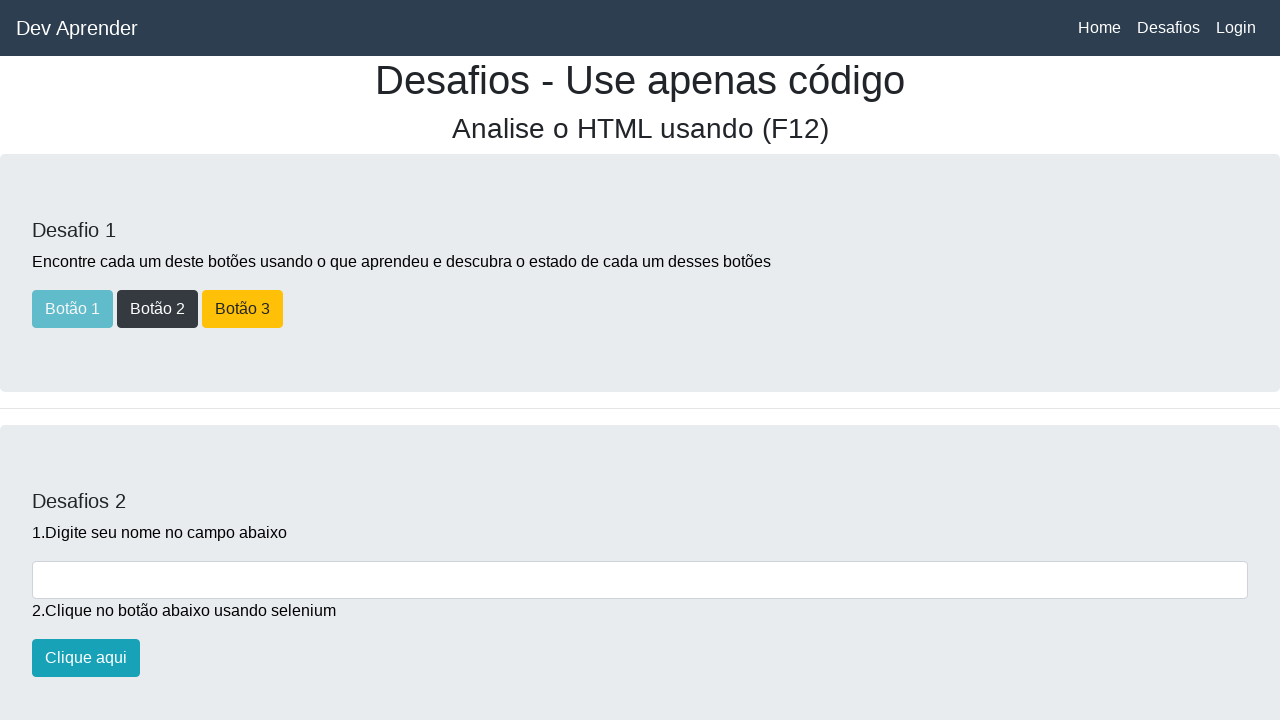

Button 2 (dark button) loaded and is present
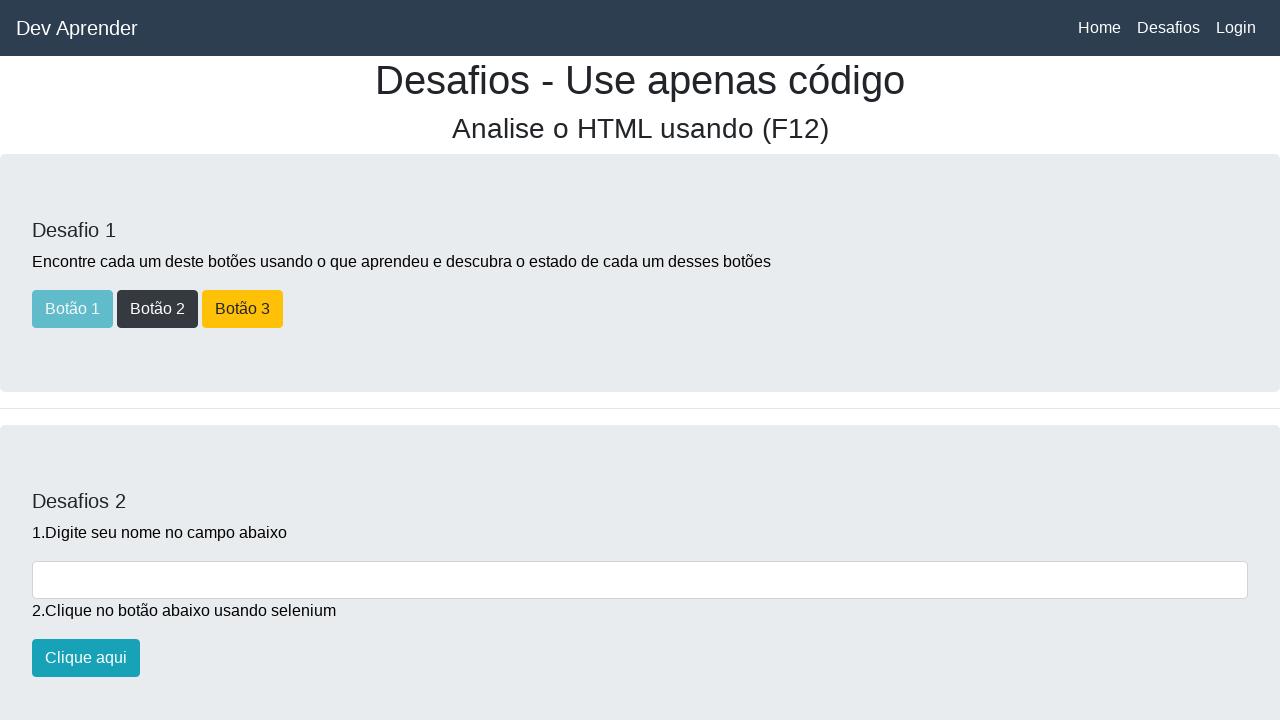

Button 3 (warning button) loaded and is present
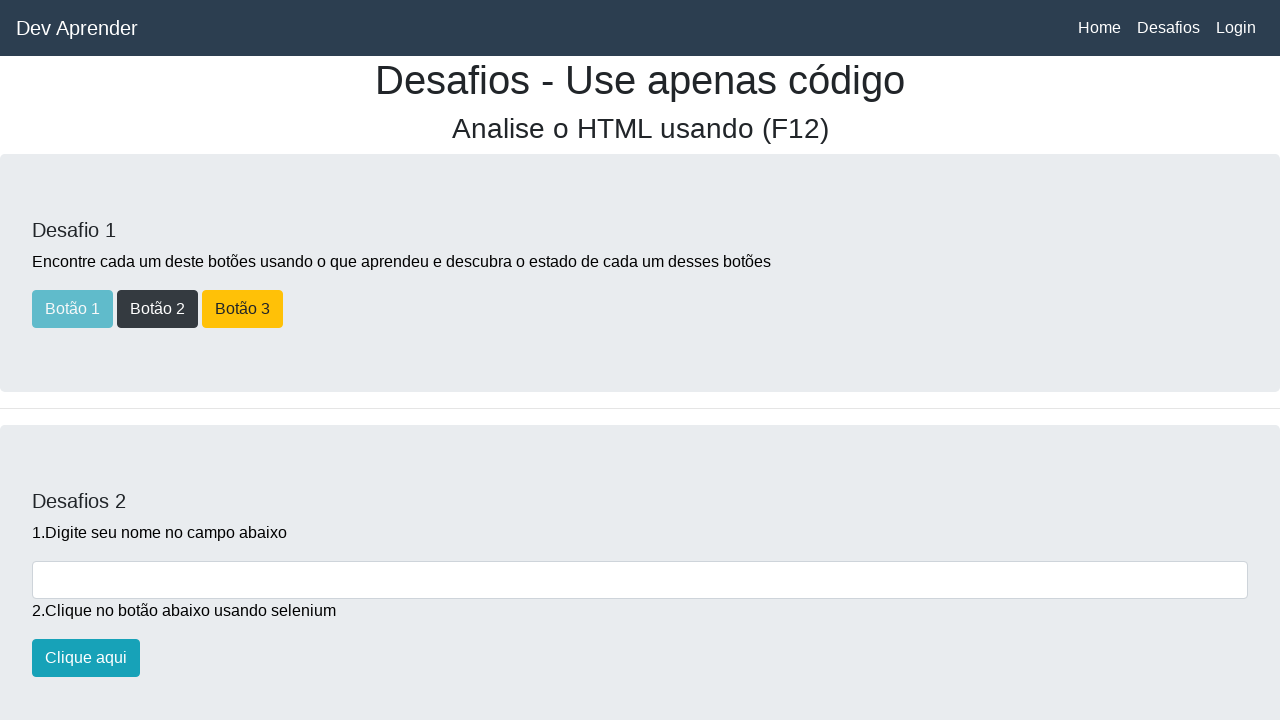

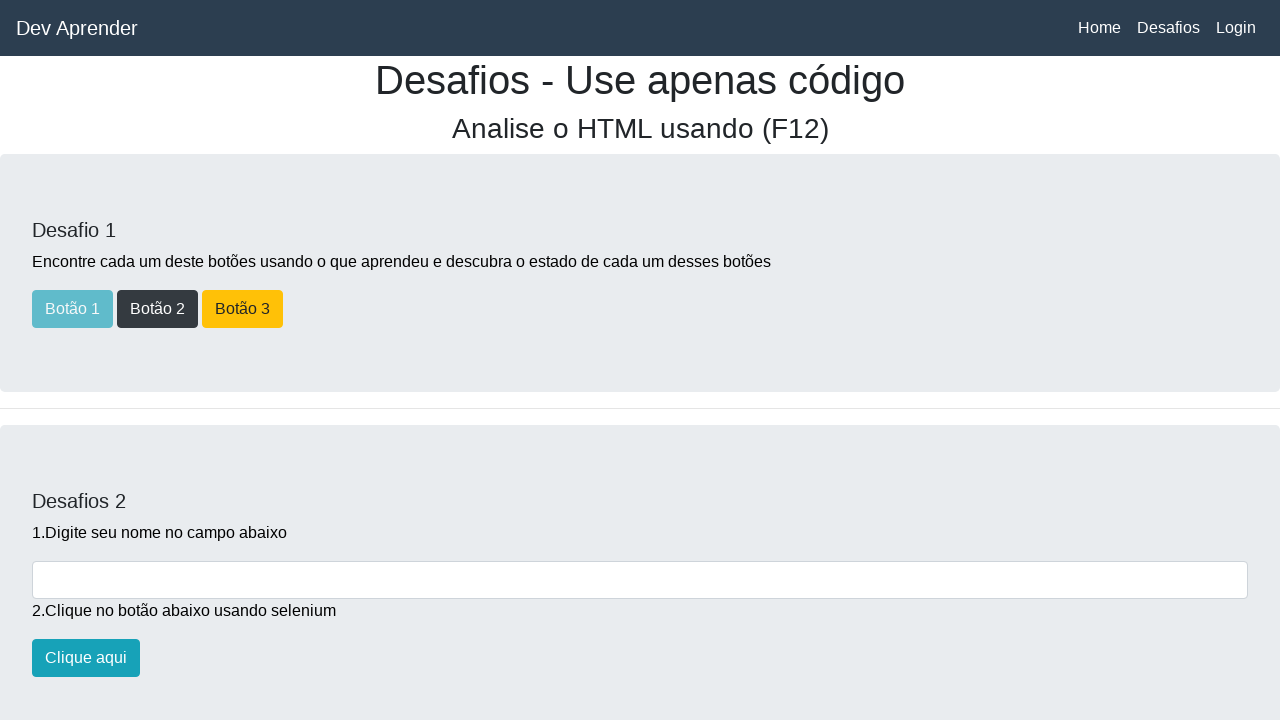